Tests accepting a JavaScript alert by clicking the first button and verifying the success message

Starting URL: https://testcenter.techproeducation.com/index.php?page=javascript-alerts

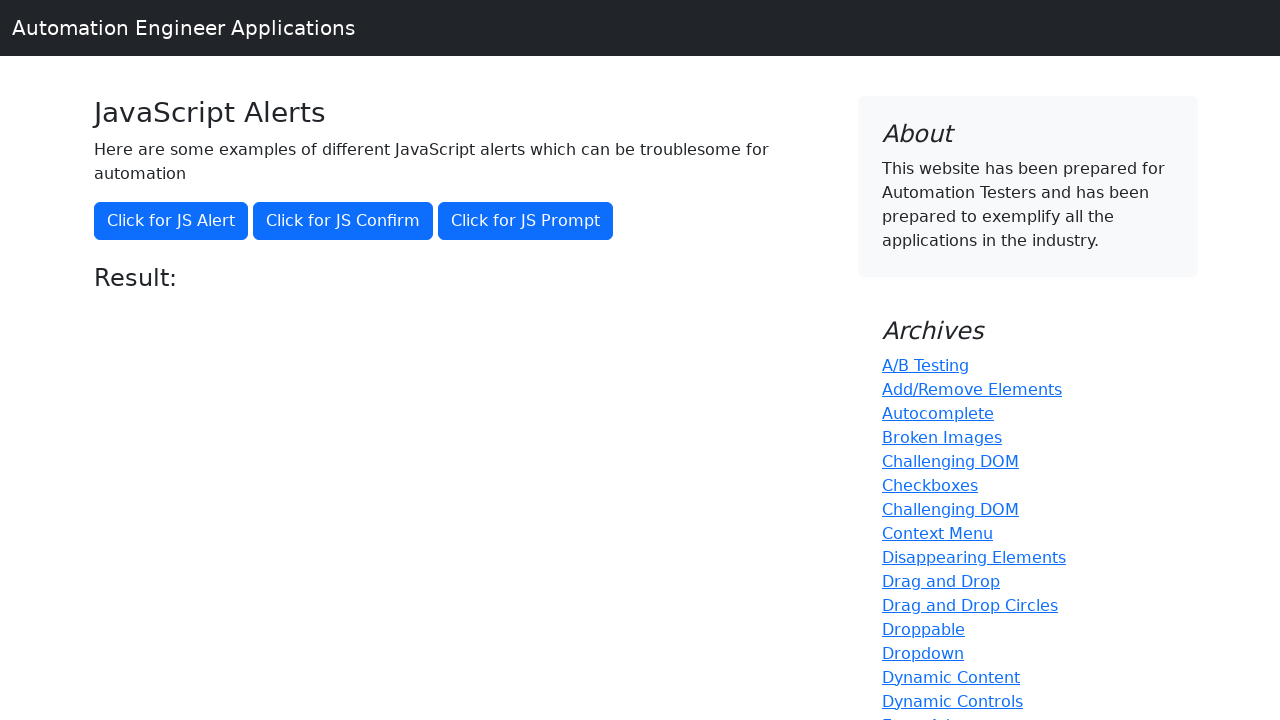

Clicked the first button to trigger JavaScript alert at (171, 221) on (//button[@class='btn btn-primary'])[1]
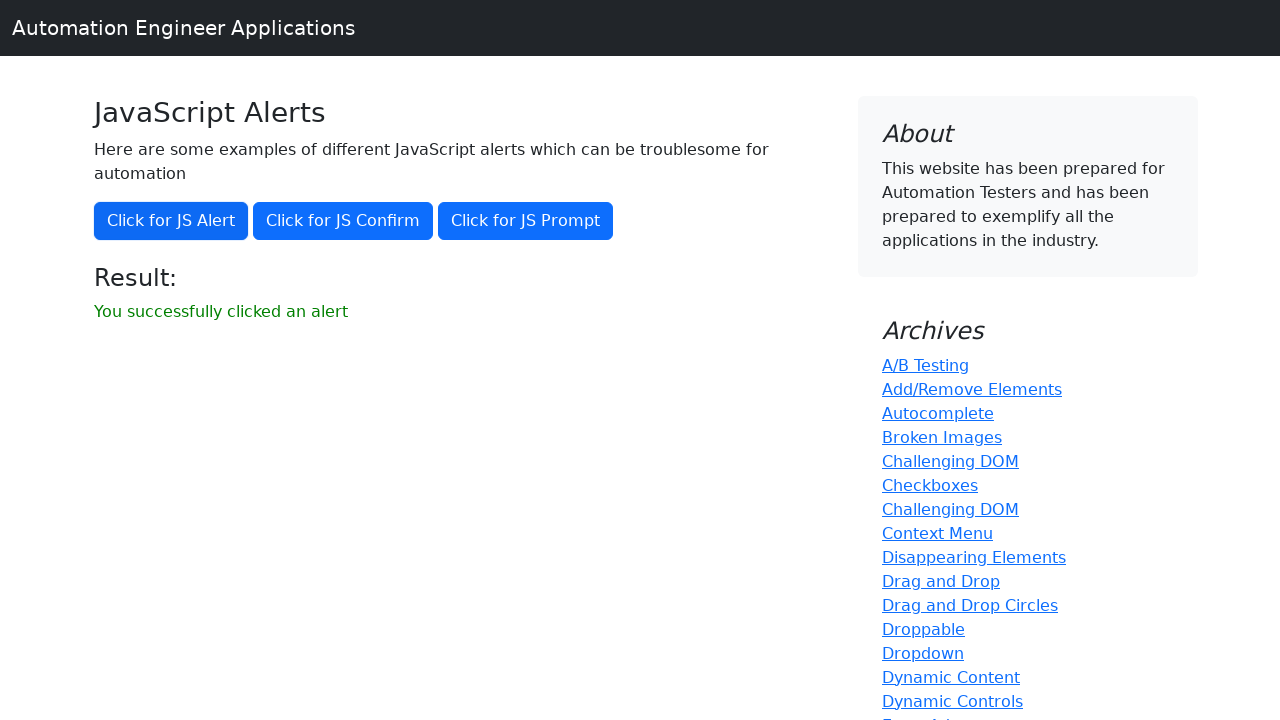

Set up dialog handler to accept alert
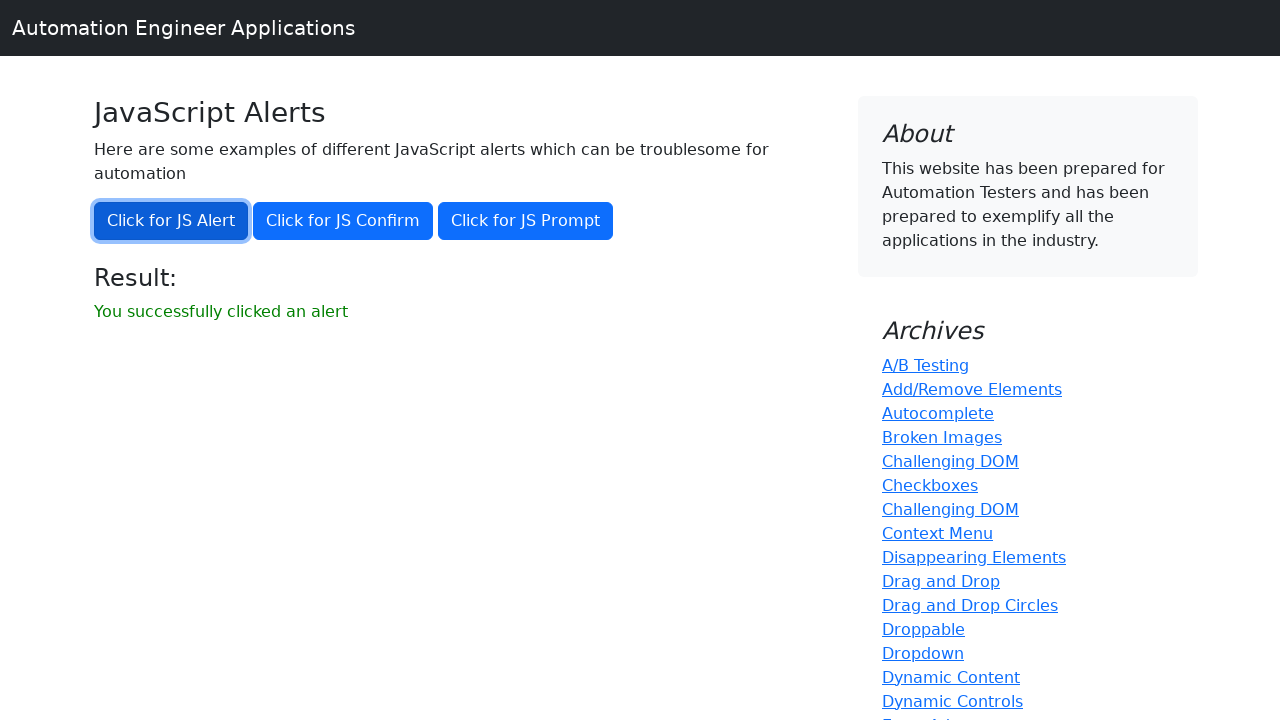

Waited for result message to appear
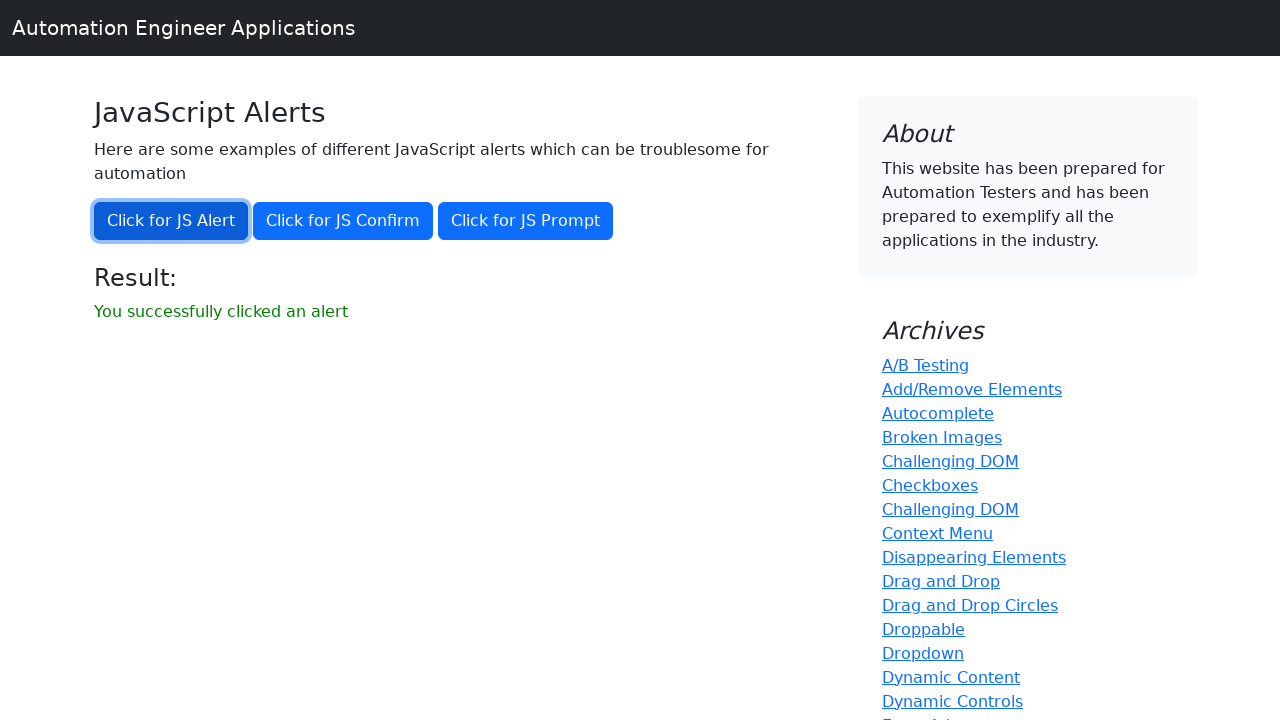

Retrieved result text: 'You successfully clicked an alert'
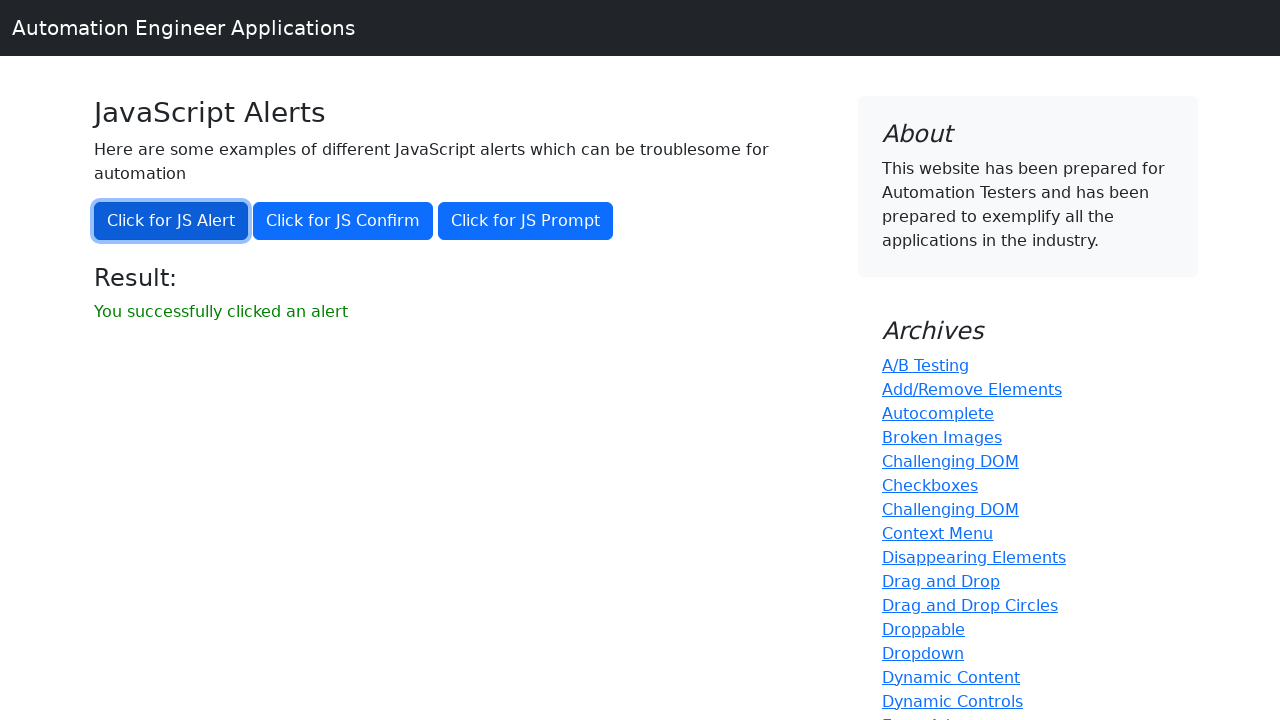

Verified success message matches expected text
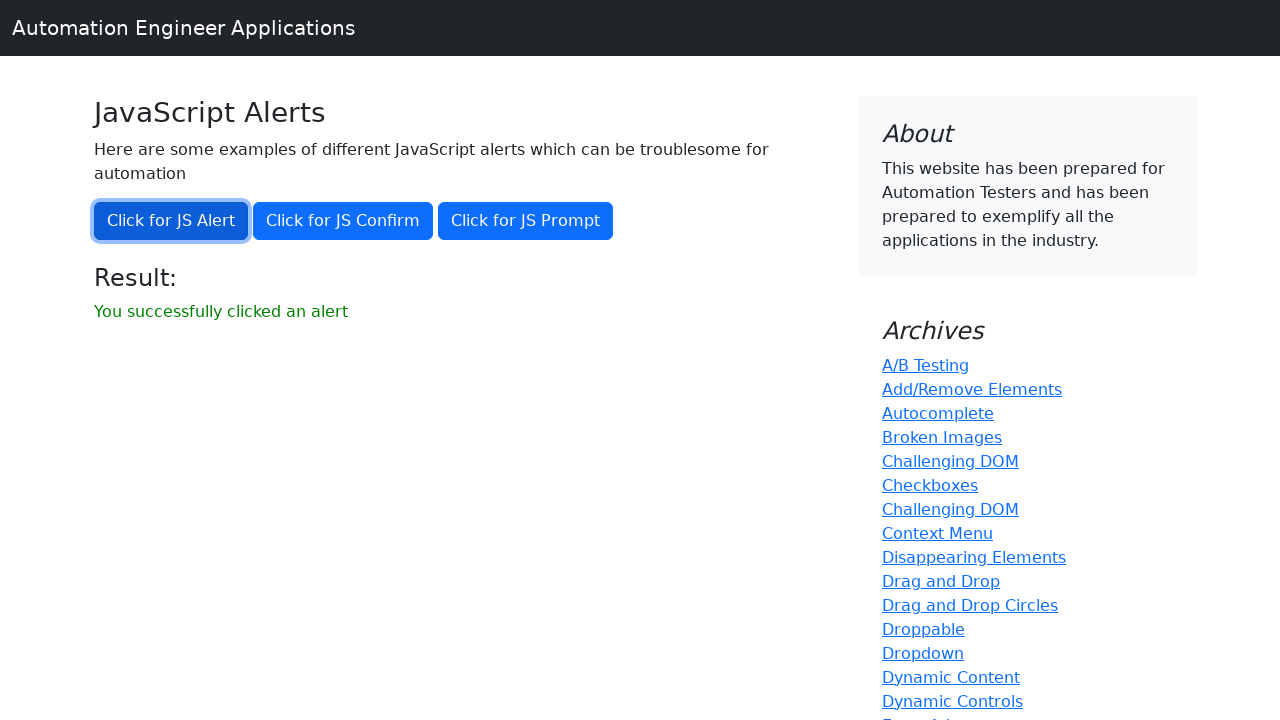

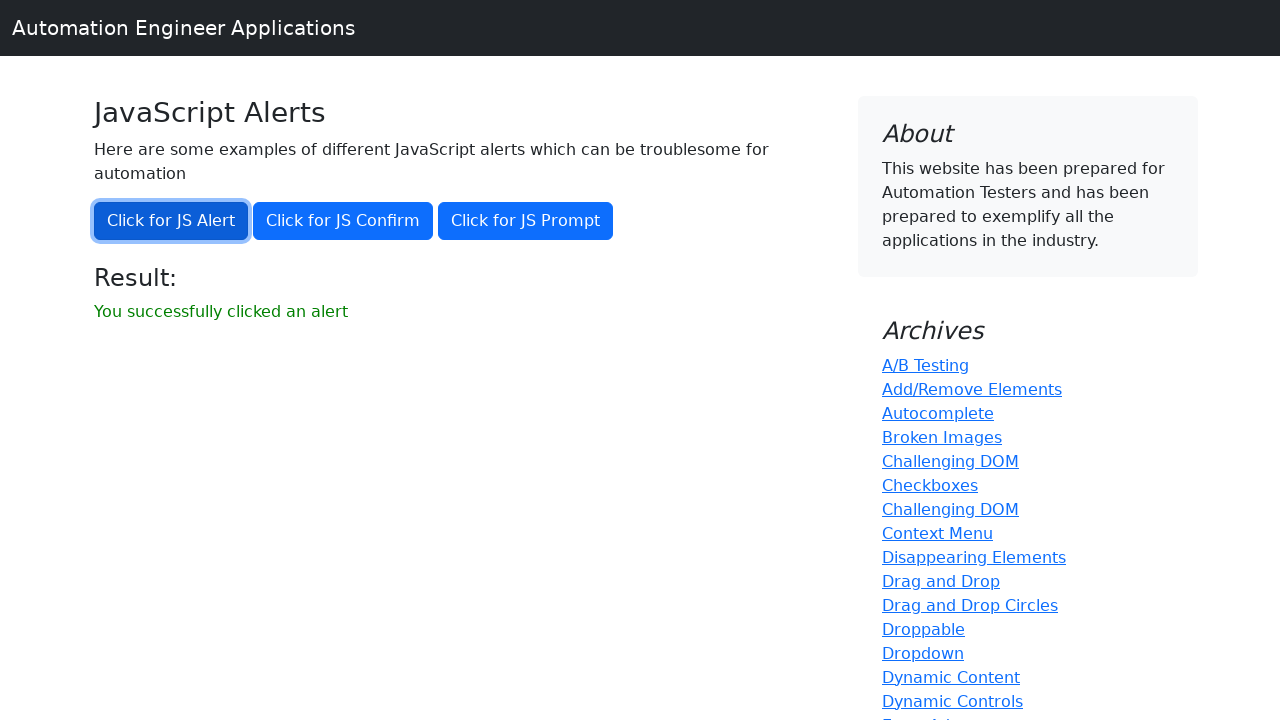